Tests iframe handling by switching between nested frames, filling text fields in different frame contexts, and selecting dropdown options

Starting URL: https://www.hyrtutorials.com/p/frames-practice.html

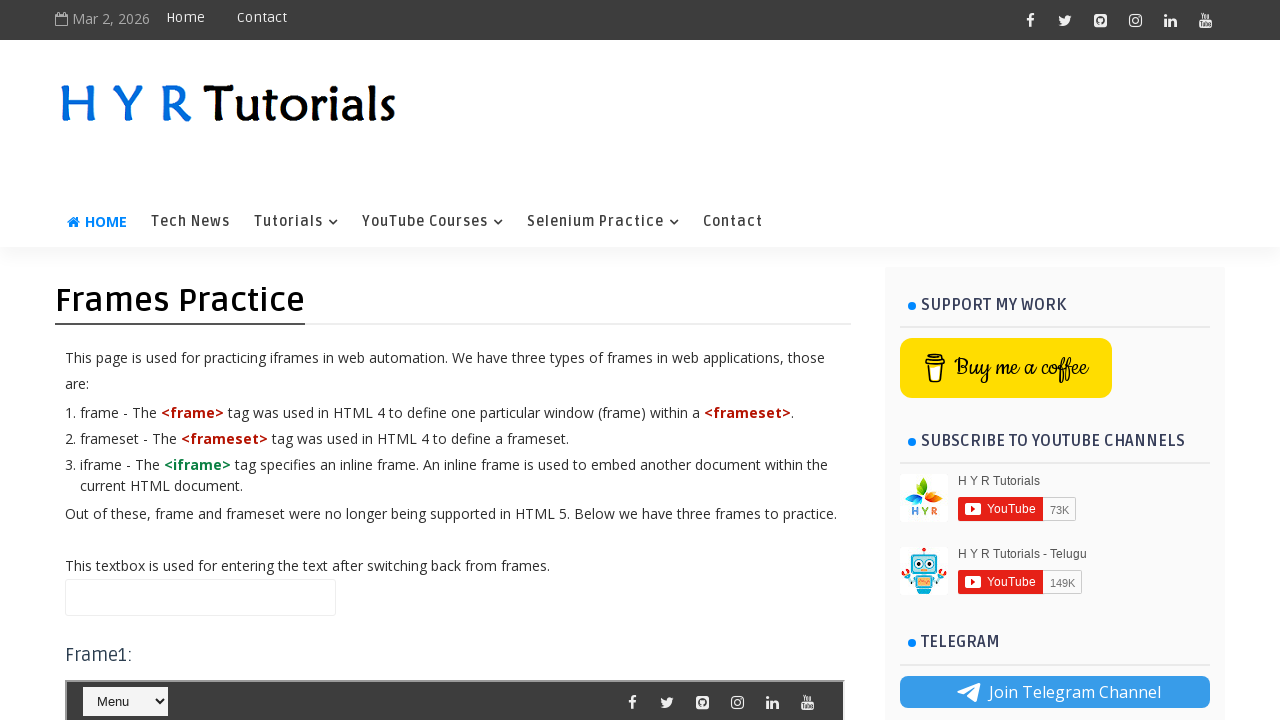

Filled name field on main page with 'main page1' on #name
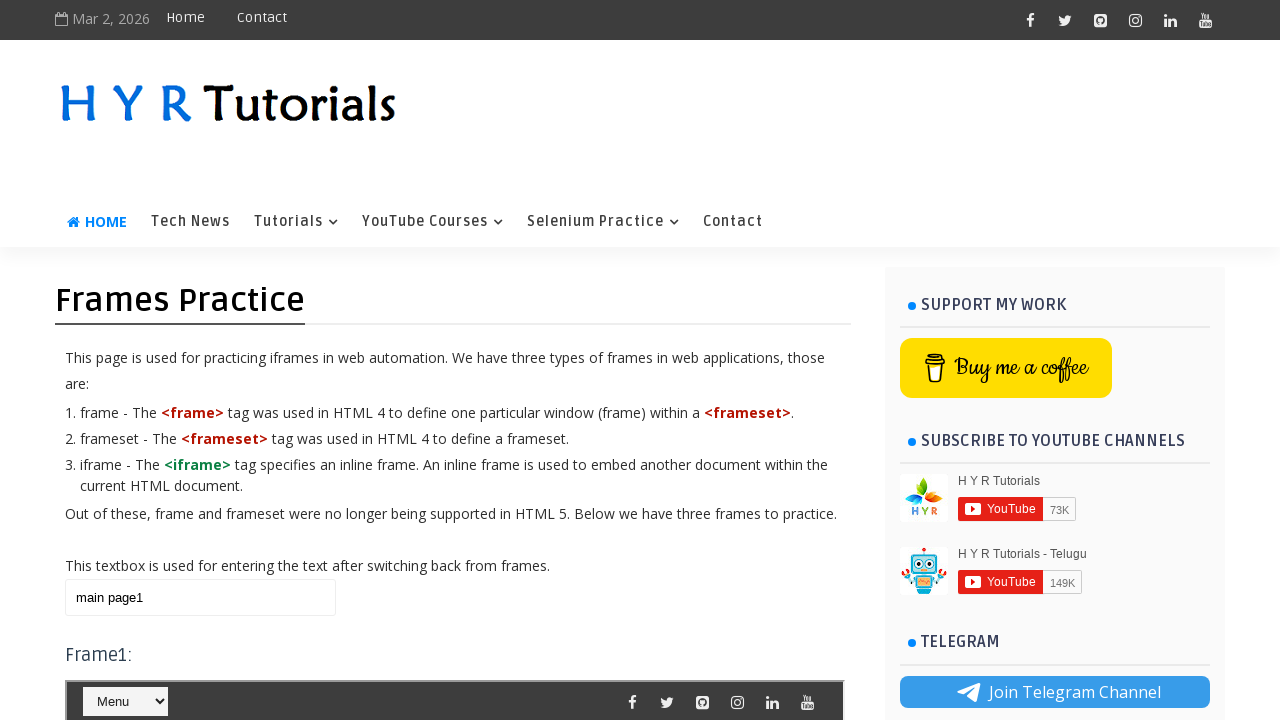

Located frame #frm3
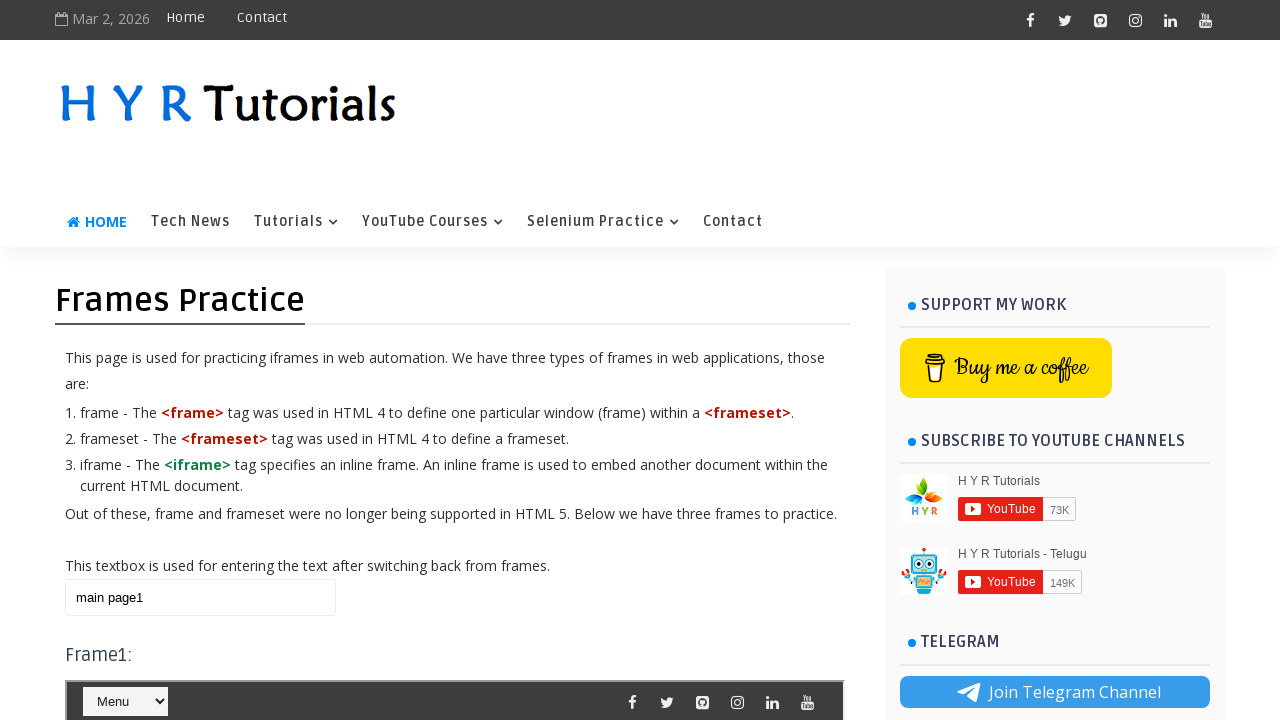

Located nested frame #frm1 inside #frm3
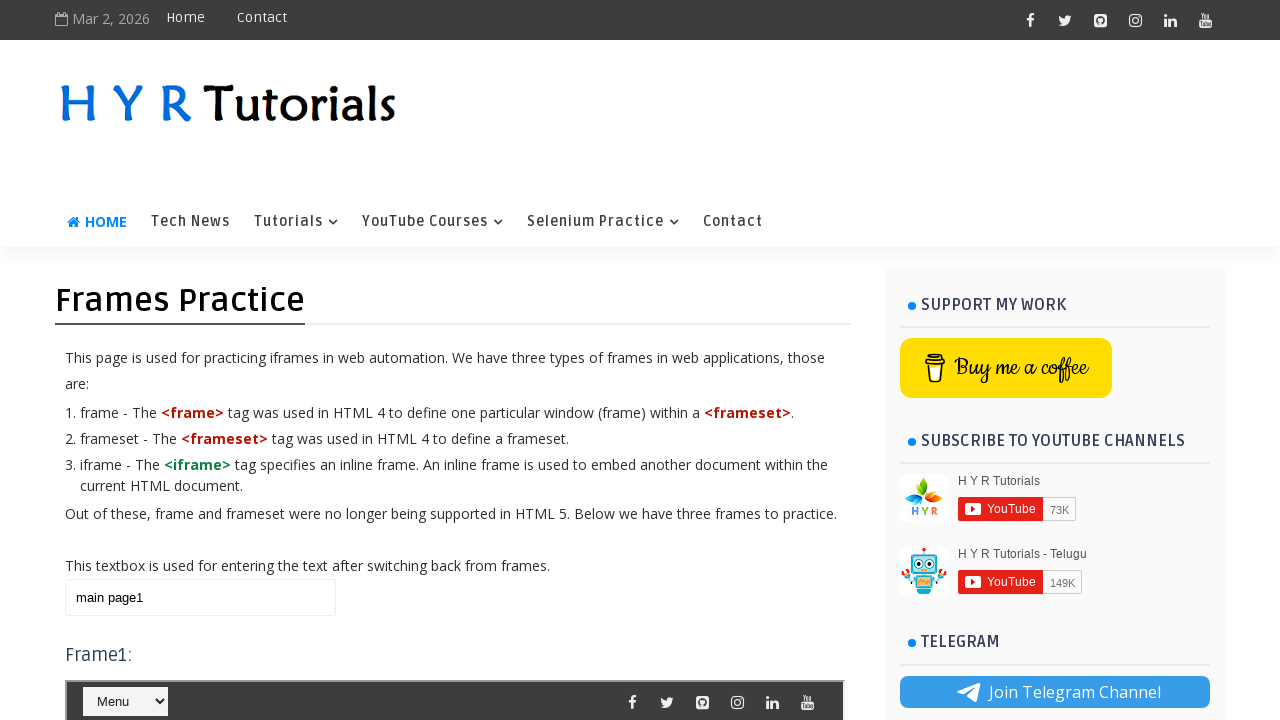

Selected 'Java' from dropdown in nested frame #frm1 on #frm3 >> internal:control=enter-frame >> #frm1 >> internal:control=enter-frame >
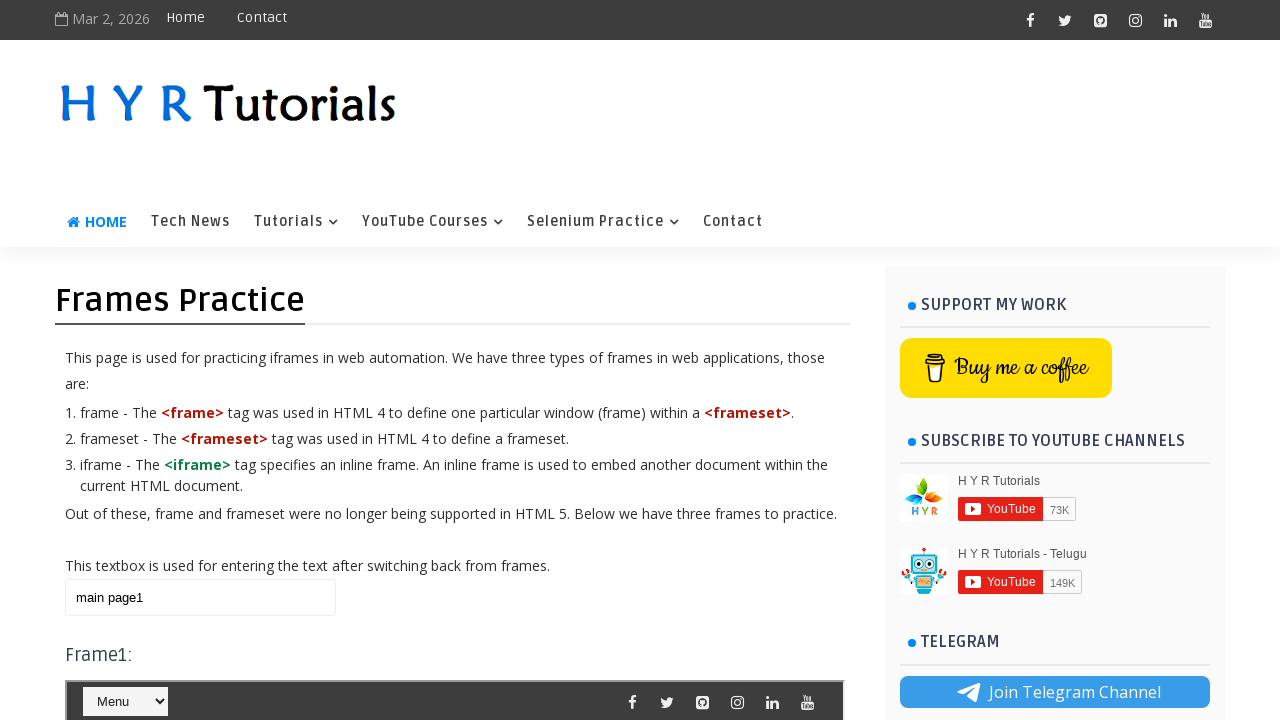

Waited 1 second for dropdown selection to process
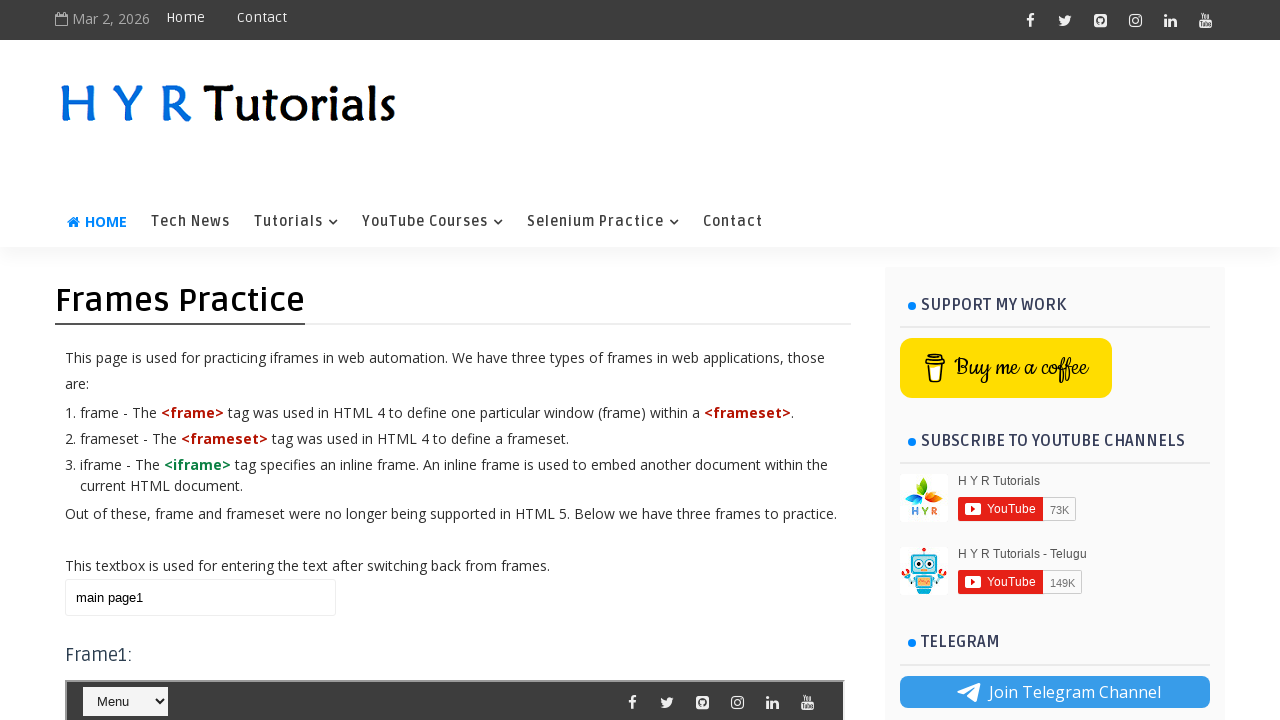

Cleared name field in frame #frm3 on #frm3 >> internal:control=enter-frame >> #name
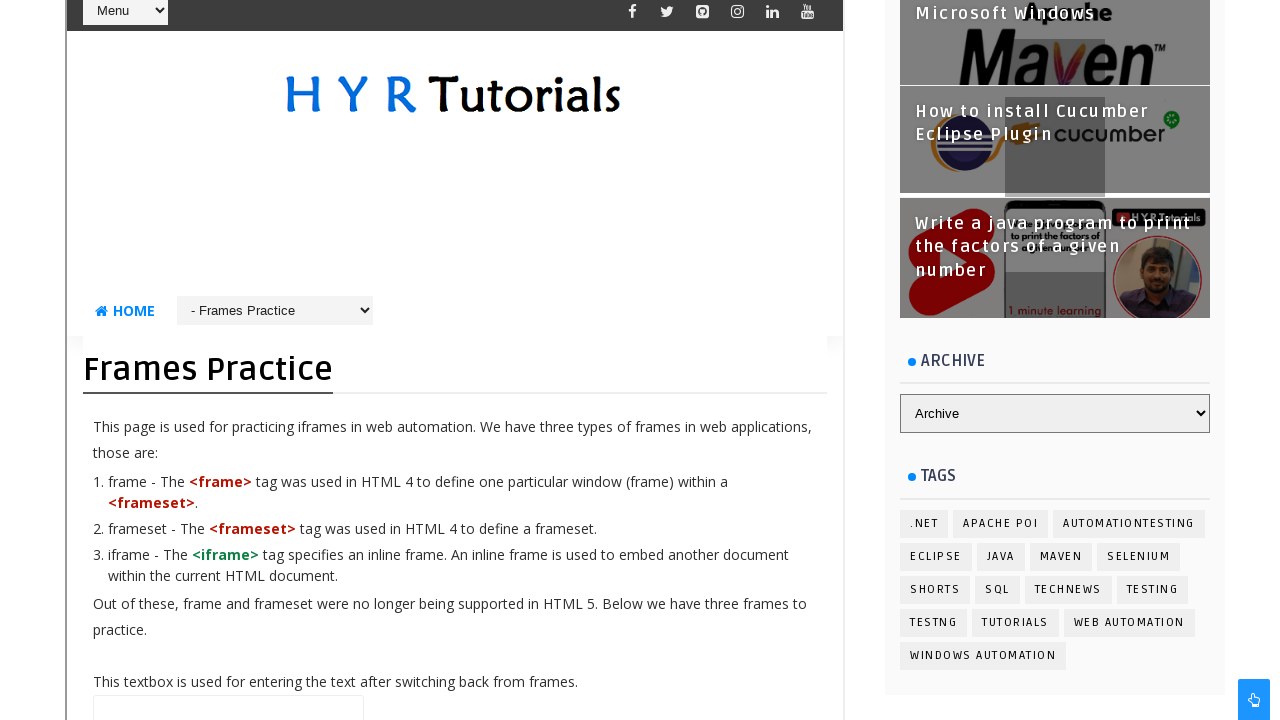

Filled name field in frame #frm3 with 'hello' on #frm3 >> internal:control=enter-frame >> #name
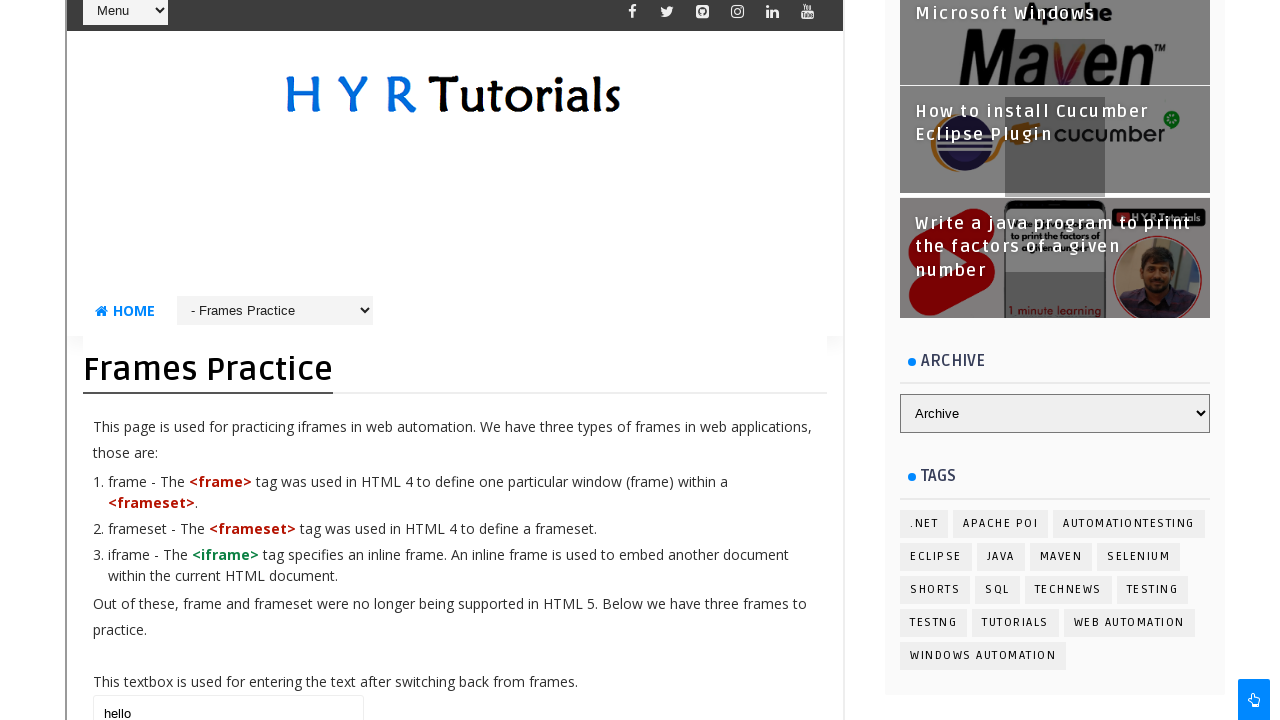

Cleared name field on main page on #name
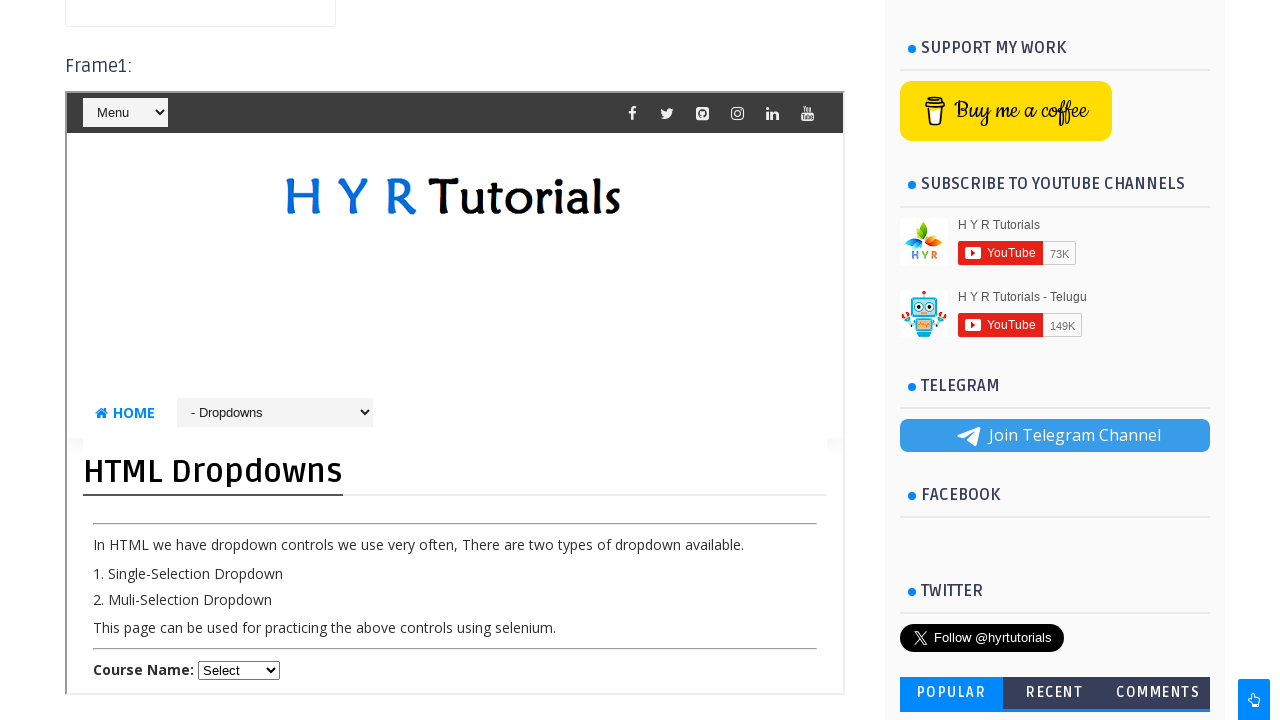

Filled name field on main page with 'main page' on #name
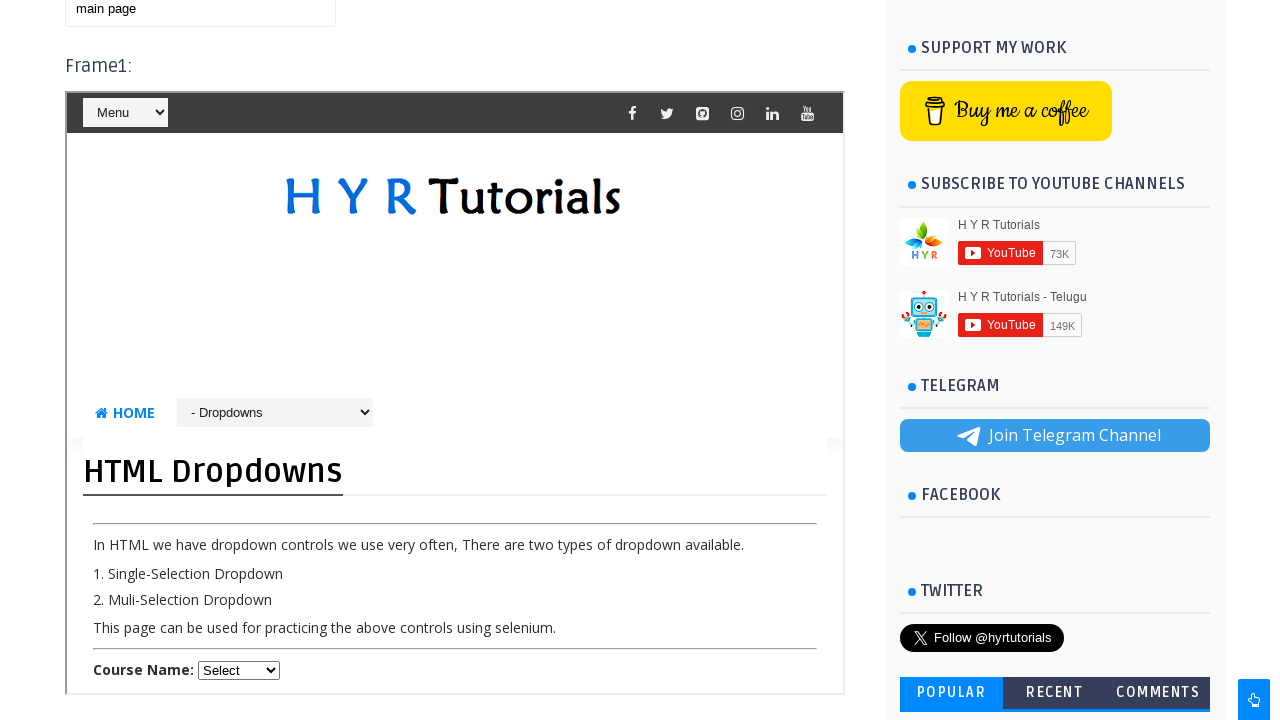

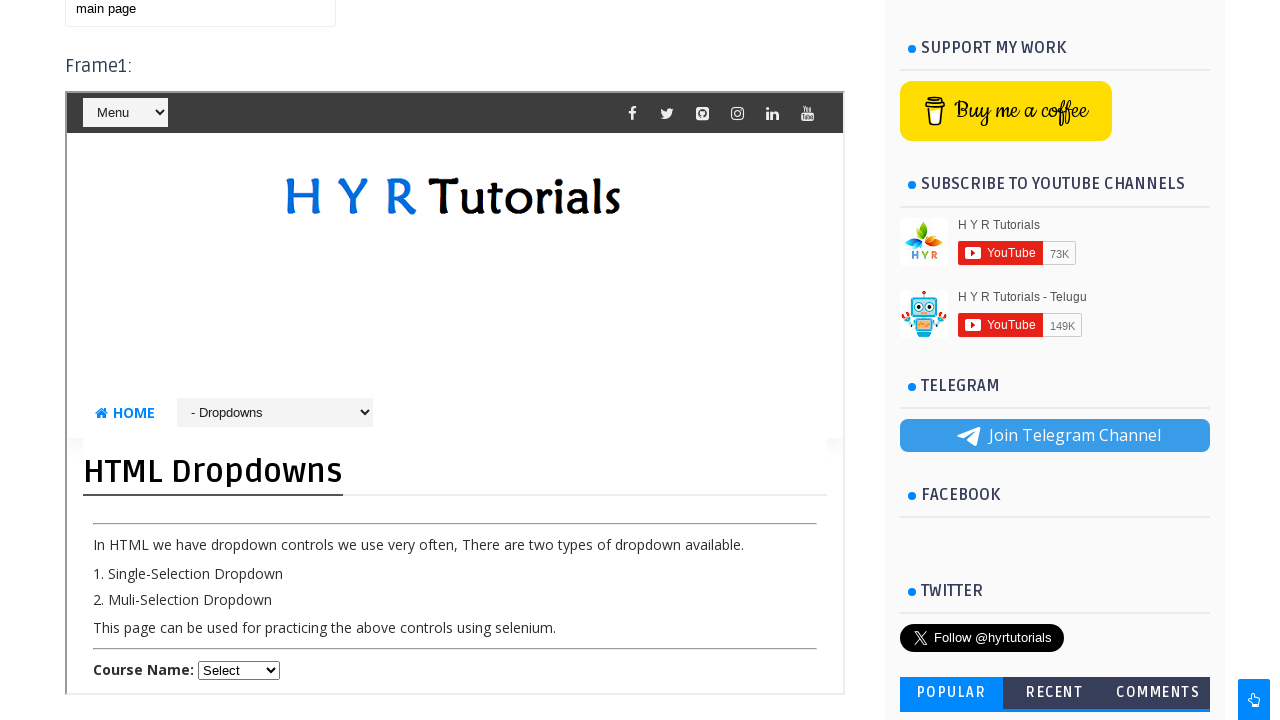